Tests the GitHub users search page by entering a username in the search field and clicking the search button to find user profiles.

Starting URL: https://gh-users-search.netlify.app/

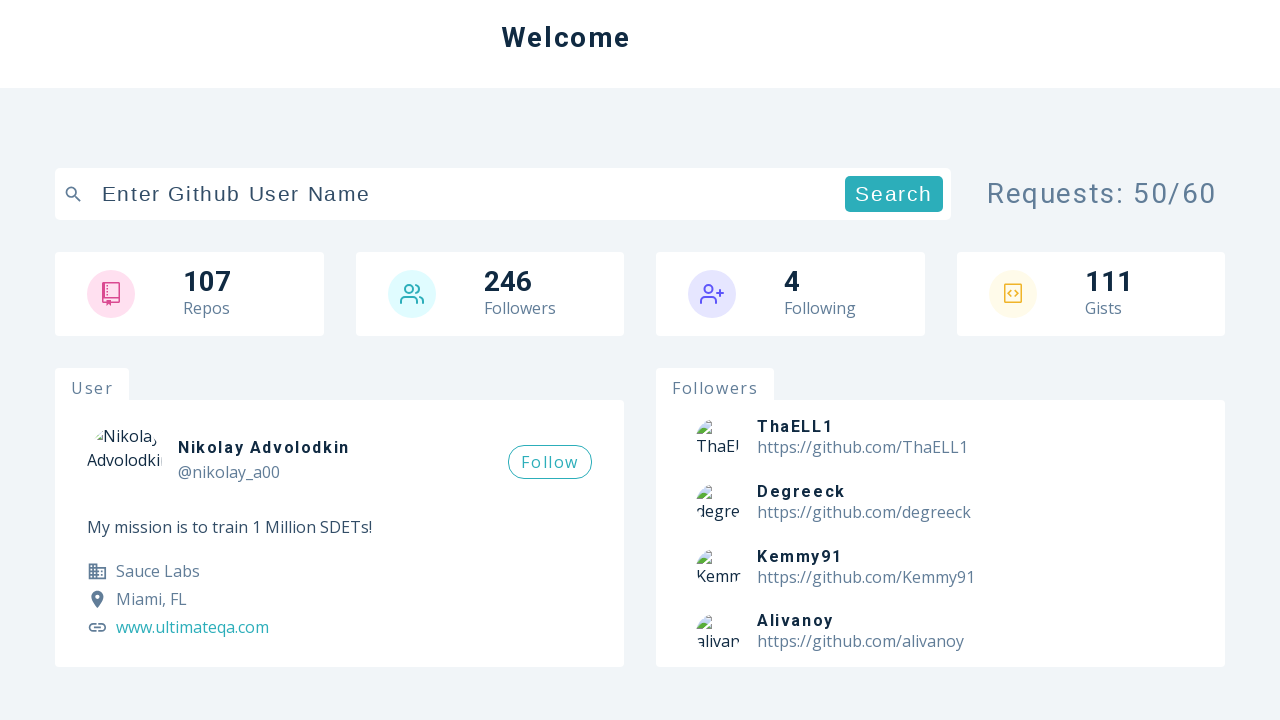

Entered username 'octocat' in search field on input[type='text']
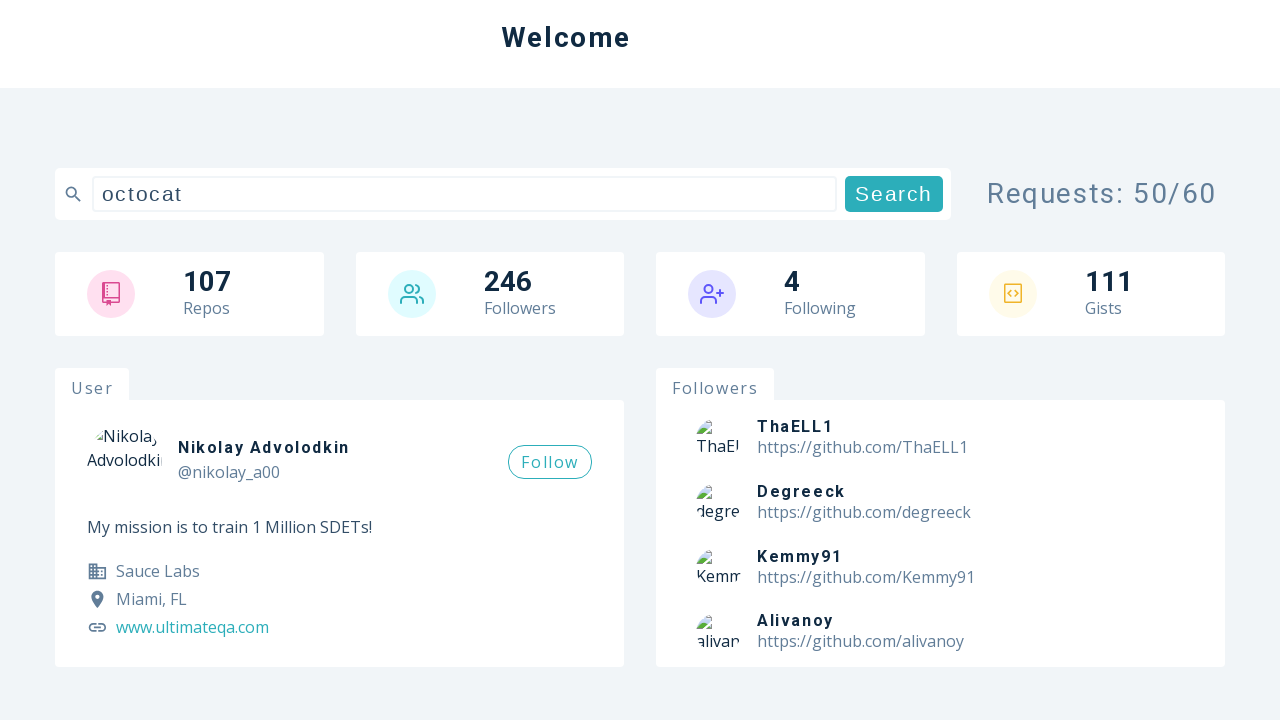

Clicked search button to find user profile at (894, 194) on button[type='submit']
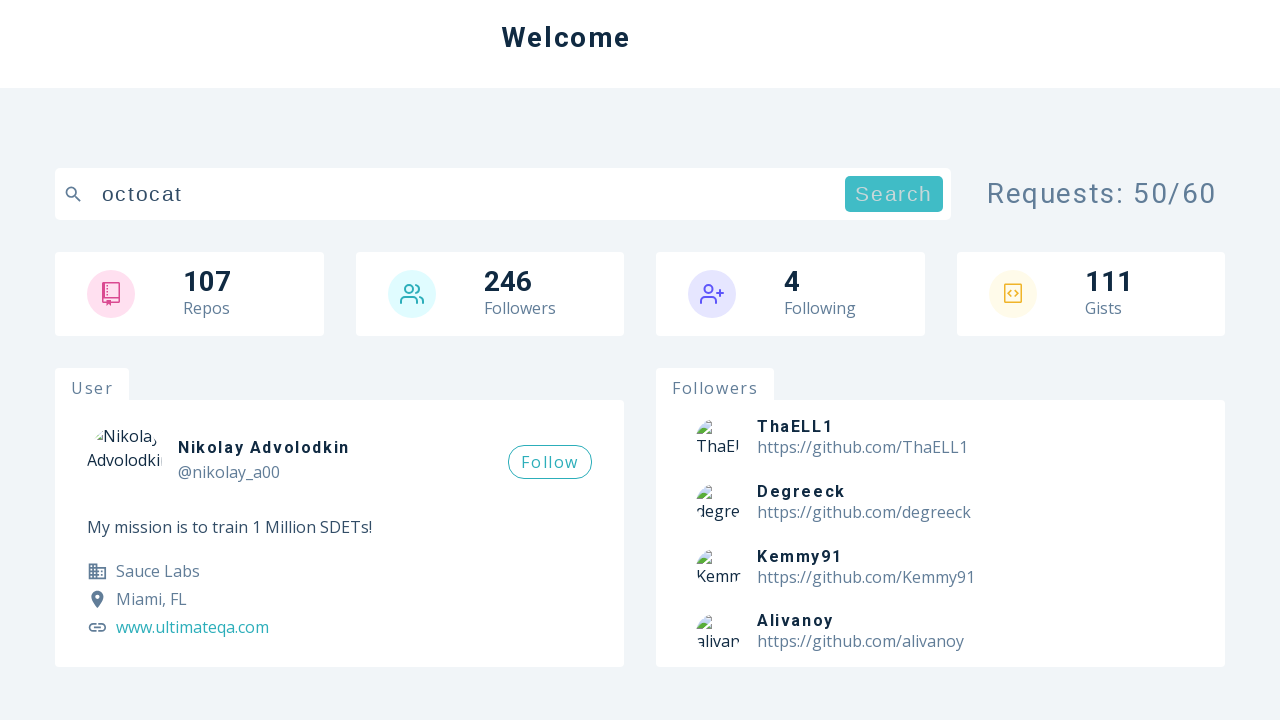

Search results loaded successfully
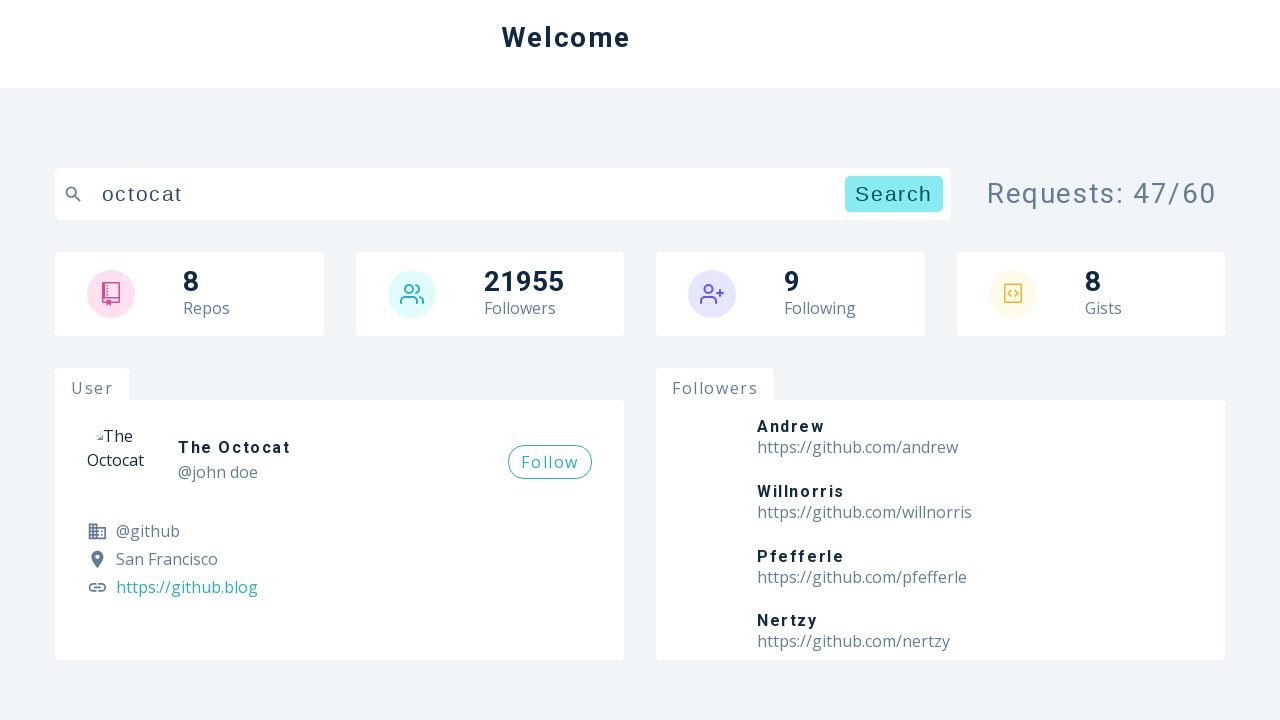

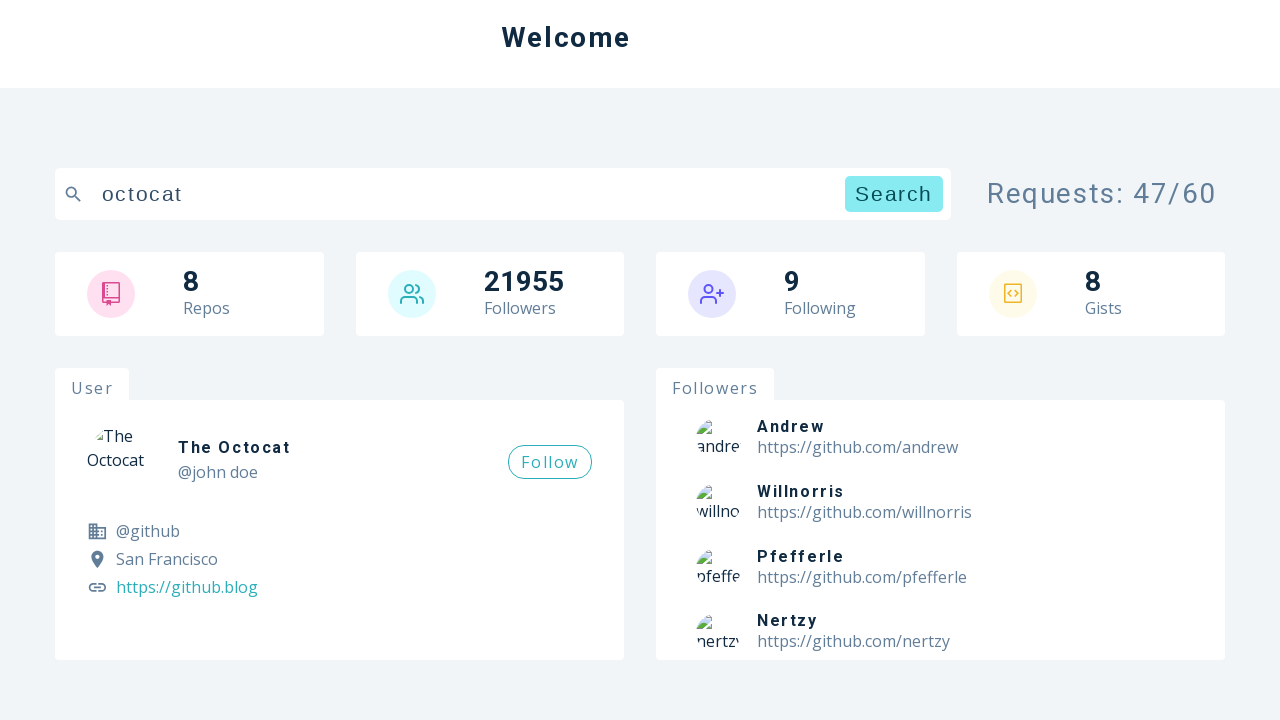